Tests the search functionality by entering a search term "Кошеня" (kitten in Ukrainian) into the search field and pressing Enter to submit

Starting URL: https://www.olx.ua/uk/

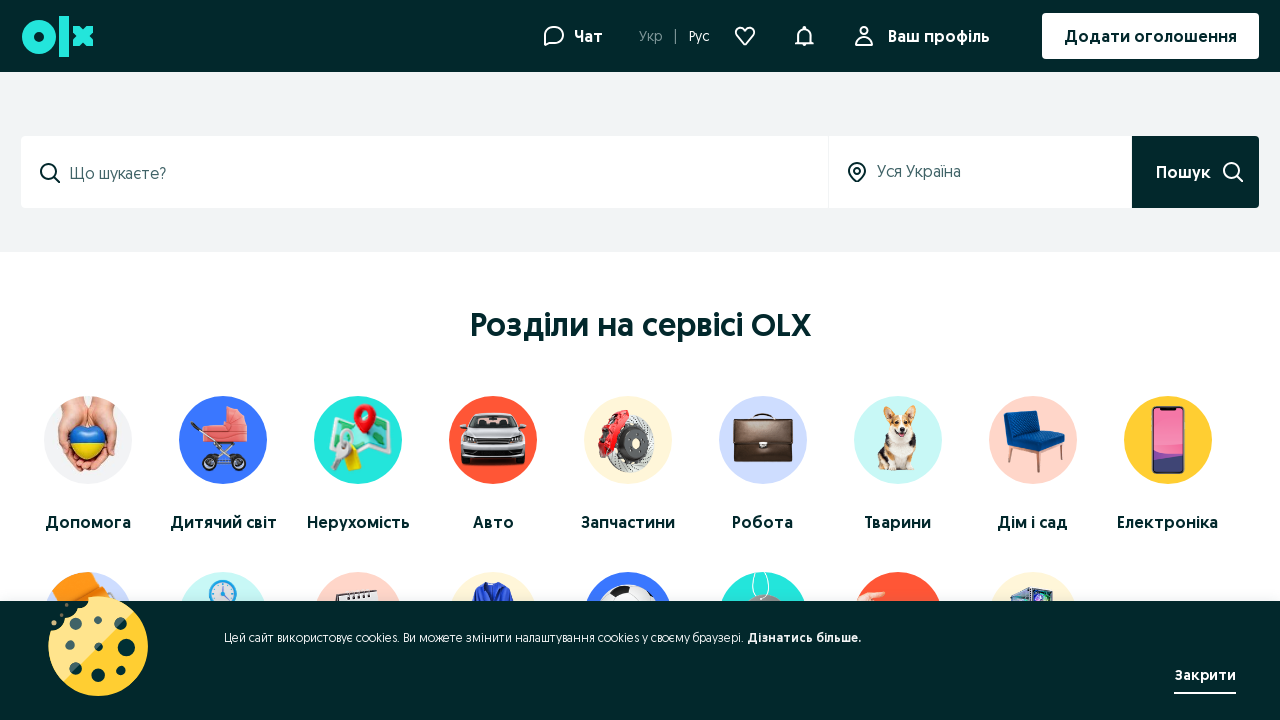

Filled search field with 'Кошеня' (kitten in Ukrainian) on input[data-testid='search-input'], input[type='text']
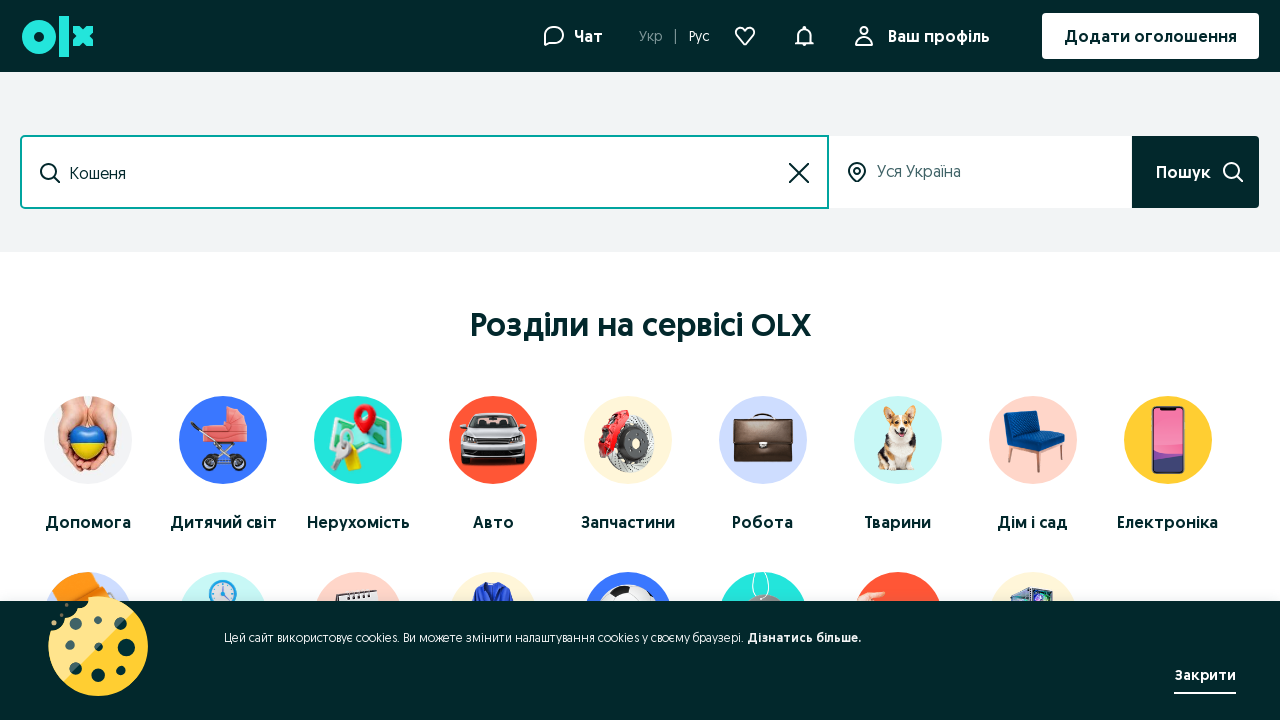

Pressed Enter to submit search on input[data-testid='search-input'], input[type='text']
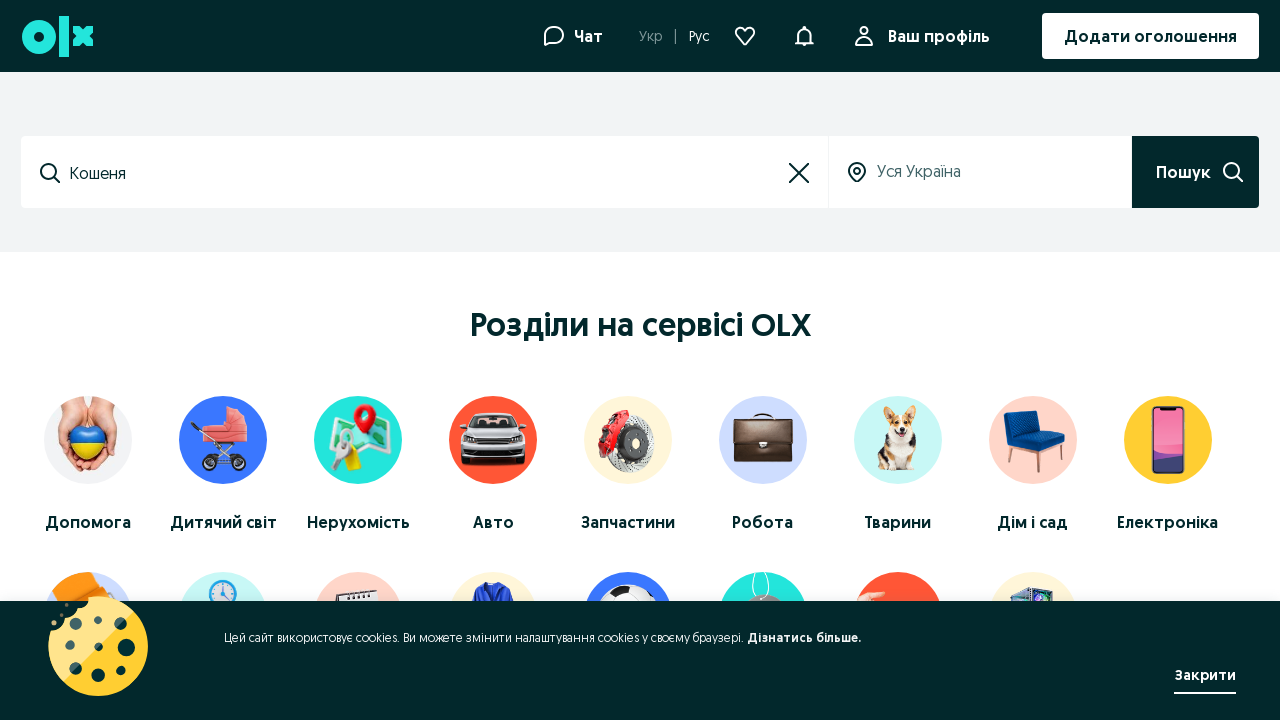

Search results page loaded
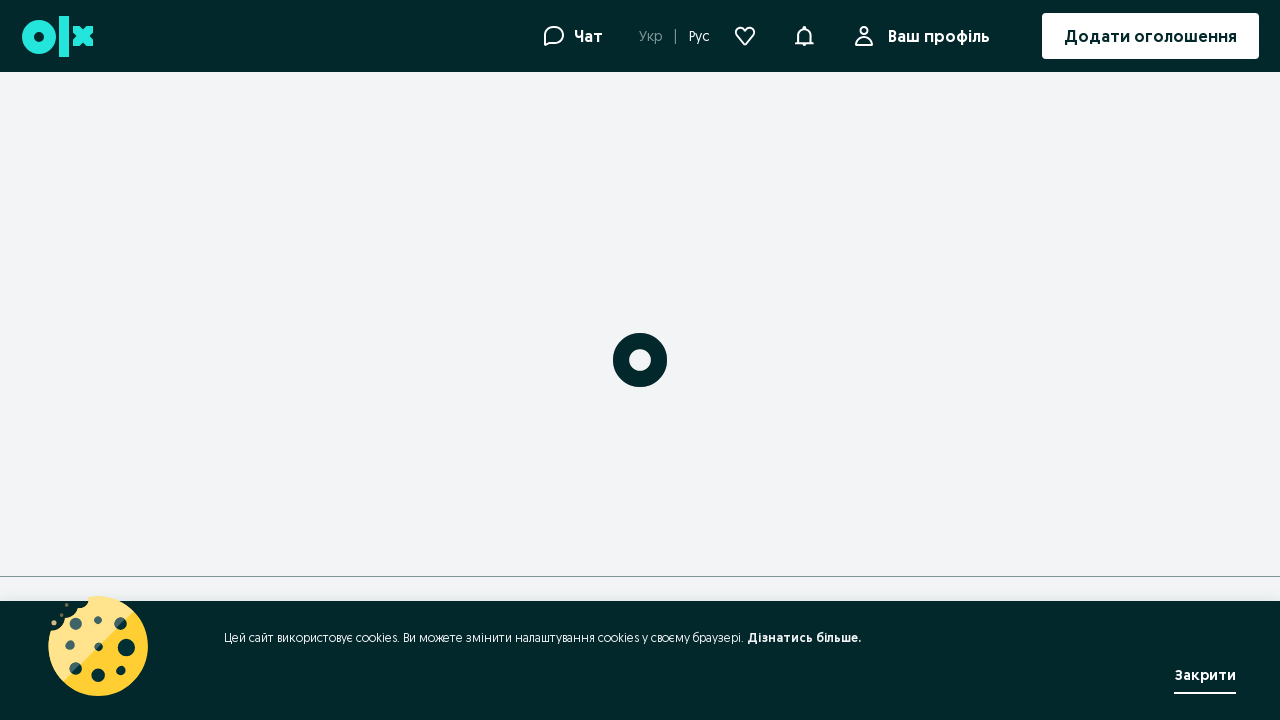

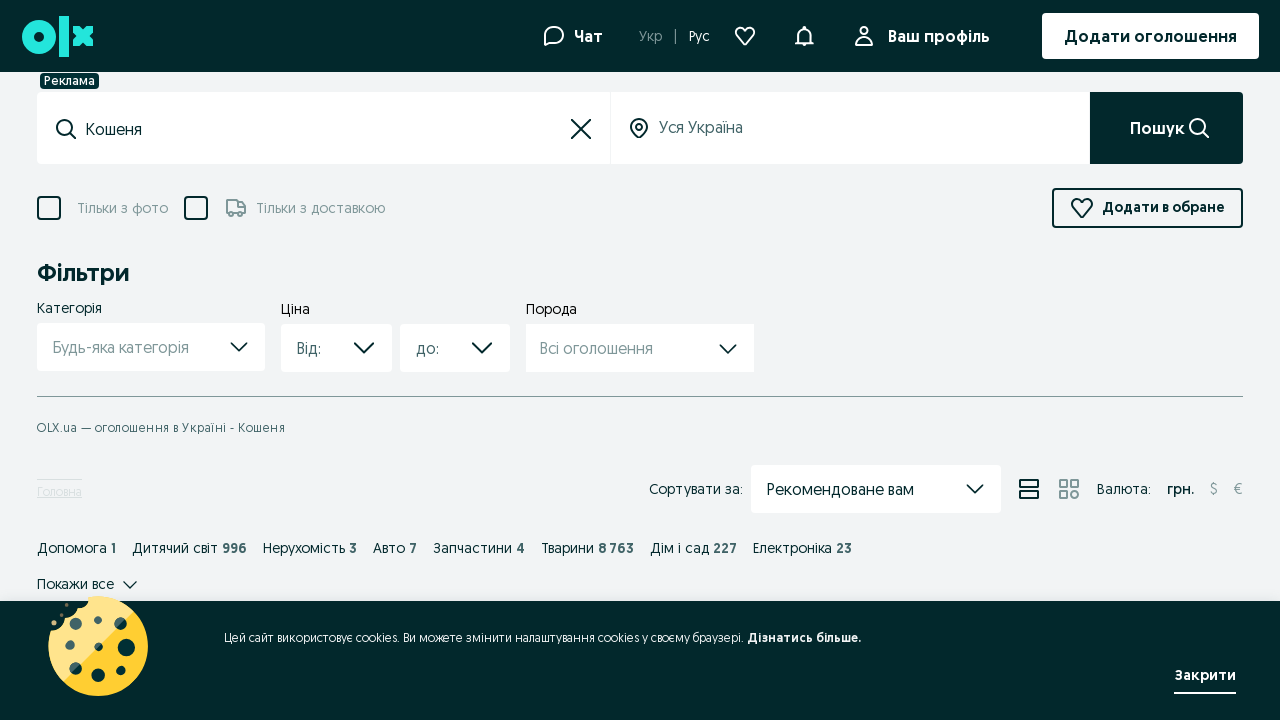